Tests customer creation form in Zoho Books demo by filling various form fields including dropdown selections and file upload

Starting URL: https://www.zoho.com/au/books/accounting-software-demo/#/home/dashboard

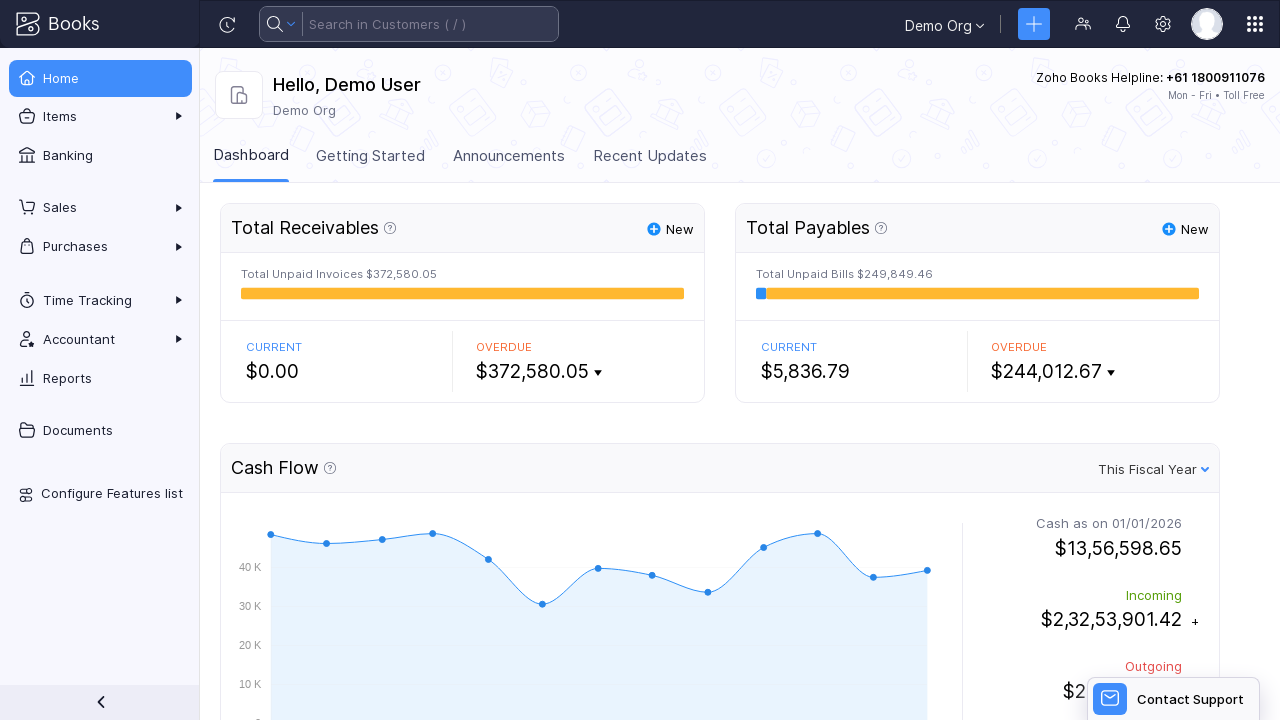

Clicked quick create button at (1034, 24) on #quick-create
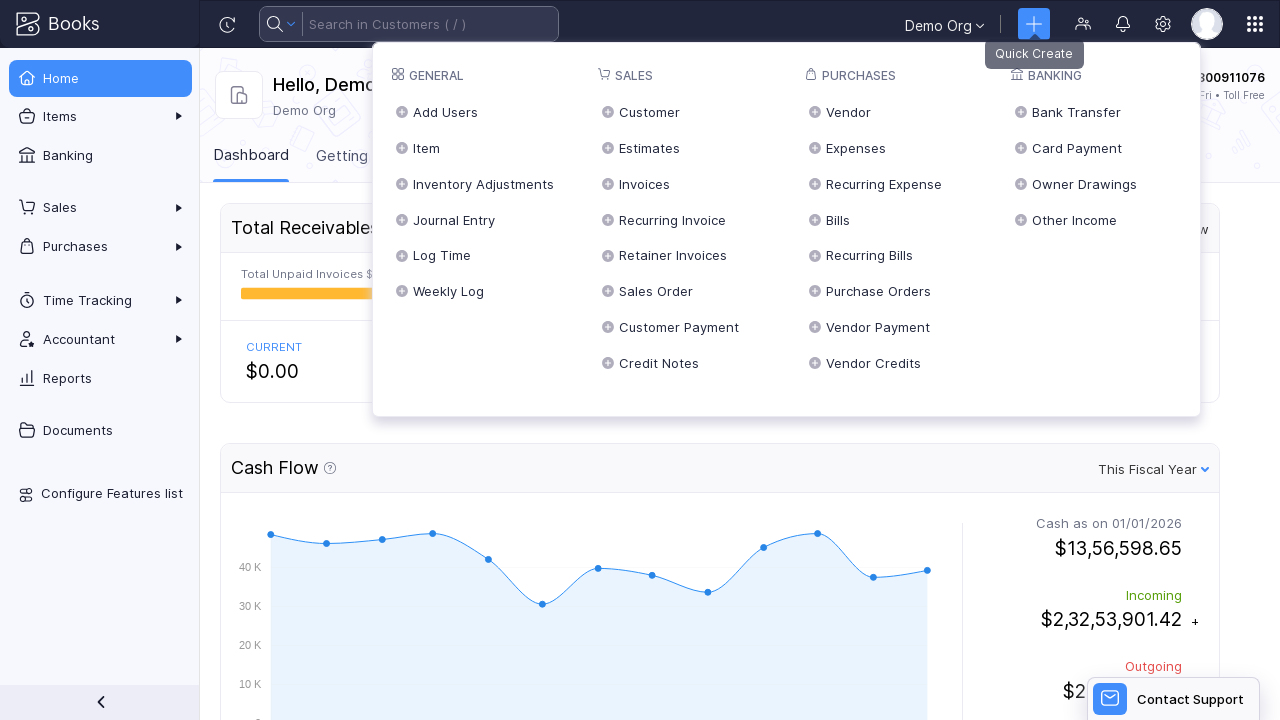

Clicked Customer option from quick create menu at (683, 173) on a:has-text("Customer")
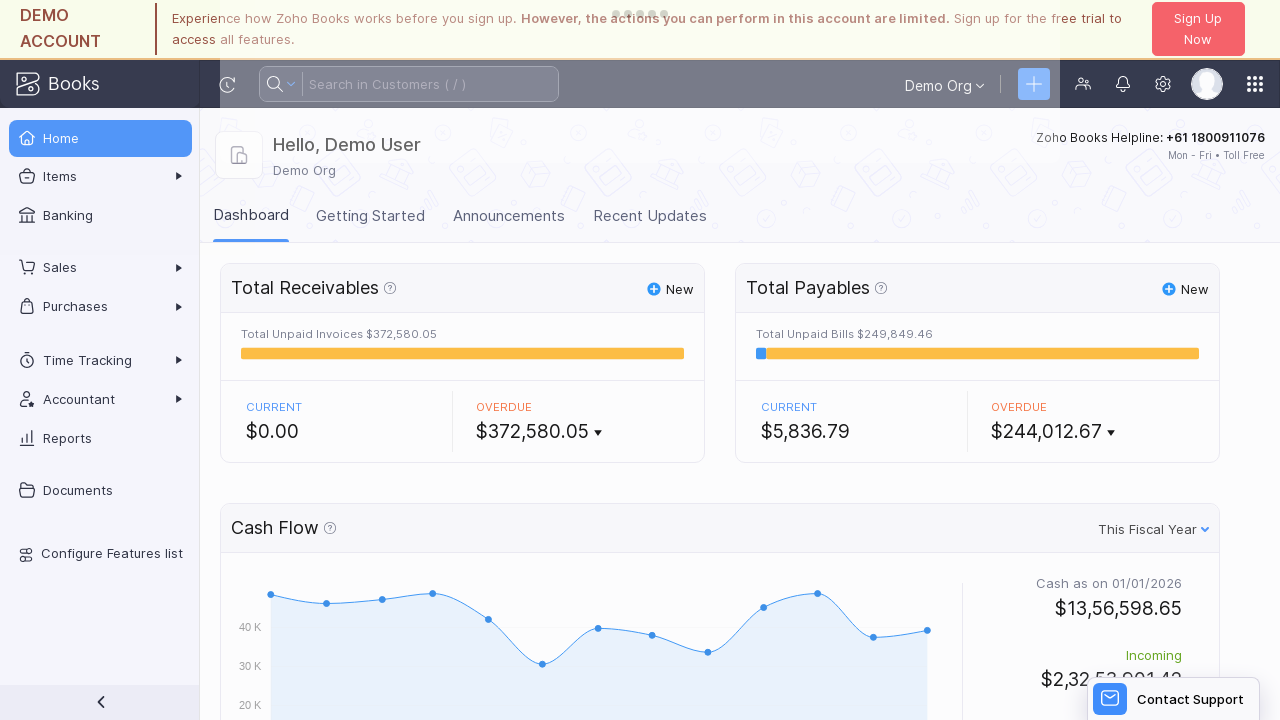

Selected business type radio button at (413, 87) on input[value='business']
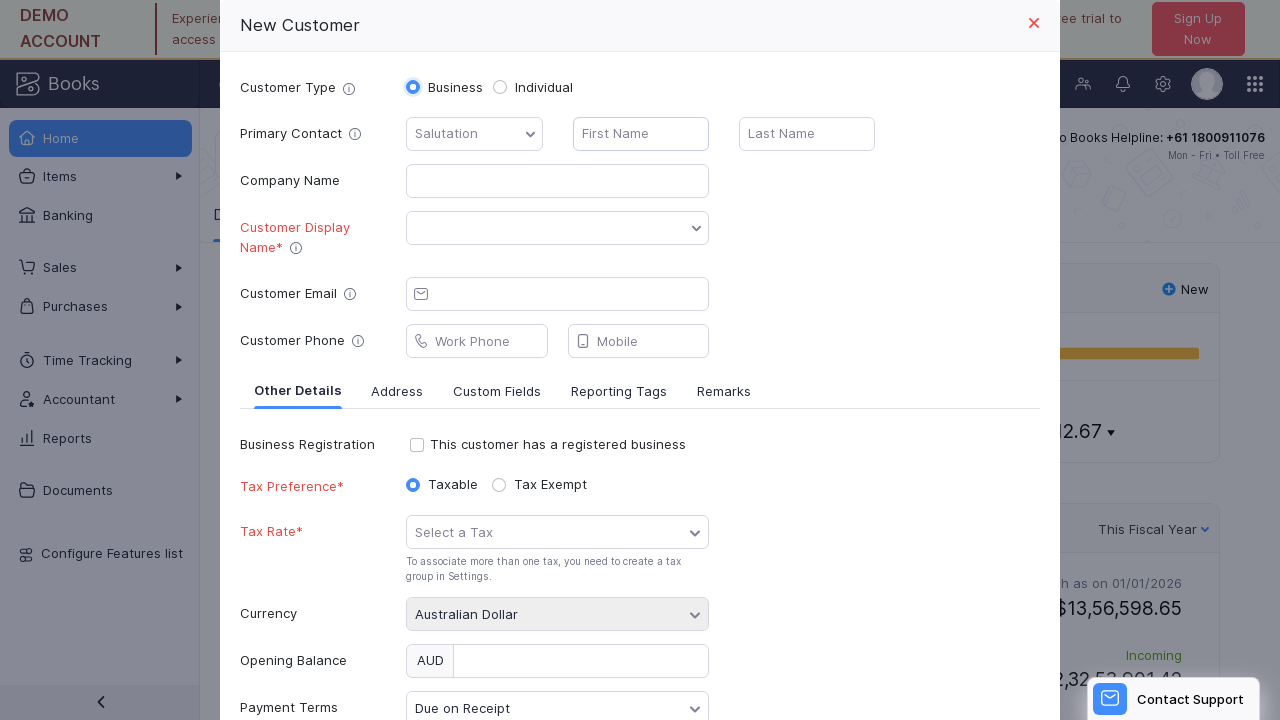

Clicked salutation dropdown at (474, 134) on div.ac-selected input[placeholder='Salutation']
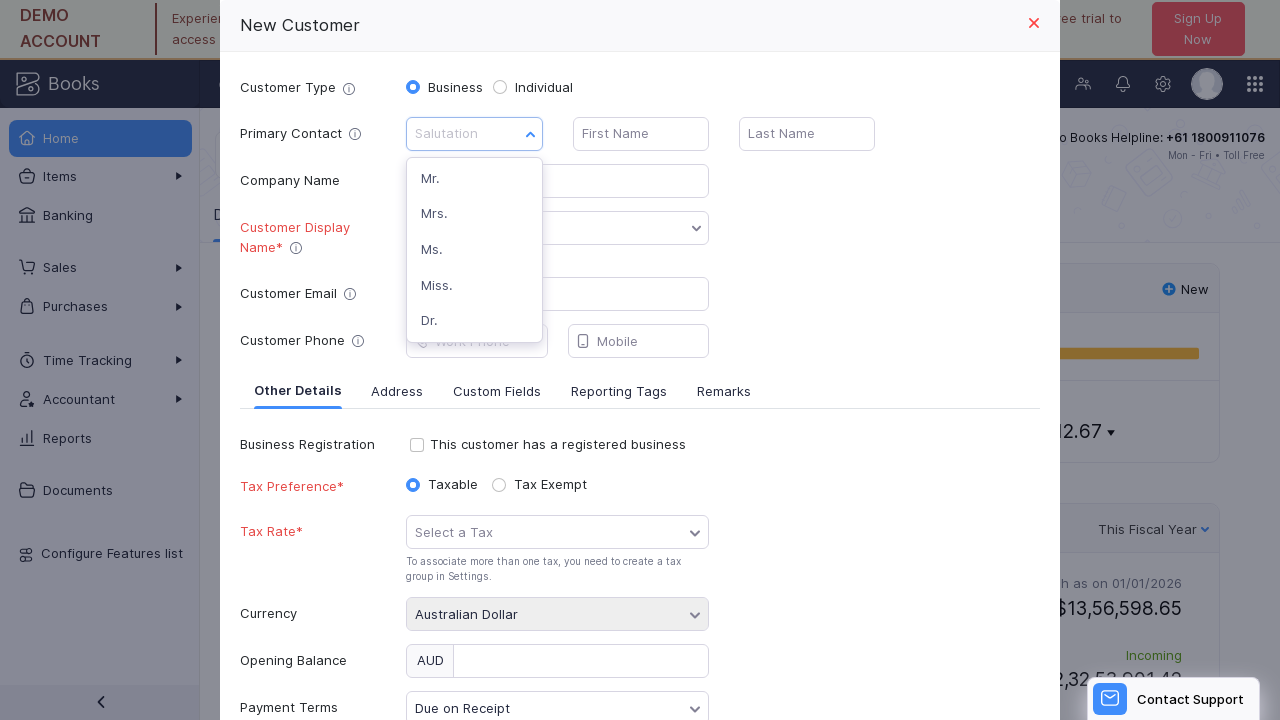

Selected Mr. from salutation dropdown at (475, 179) on text=Mr.
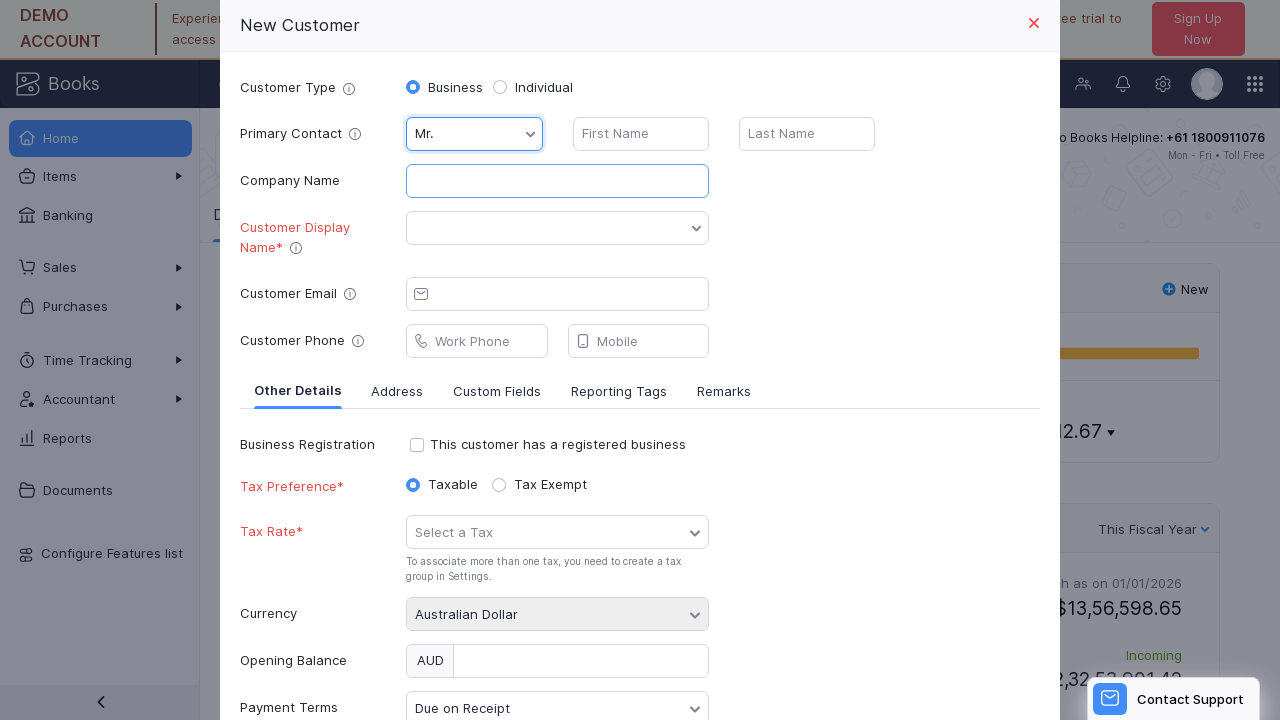

Clicked portal language dropdown at (558, 408) on xpath=//span[contains(text(), 'Portal Language')]/parent::label/following-siblin
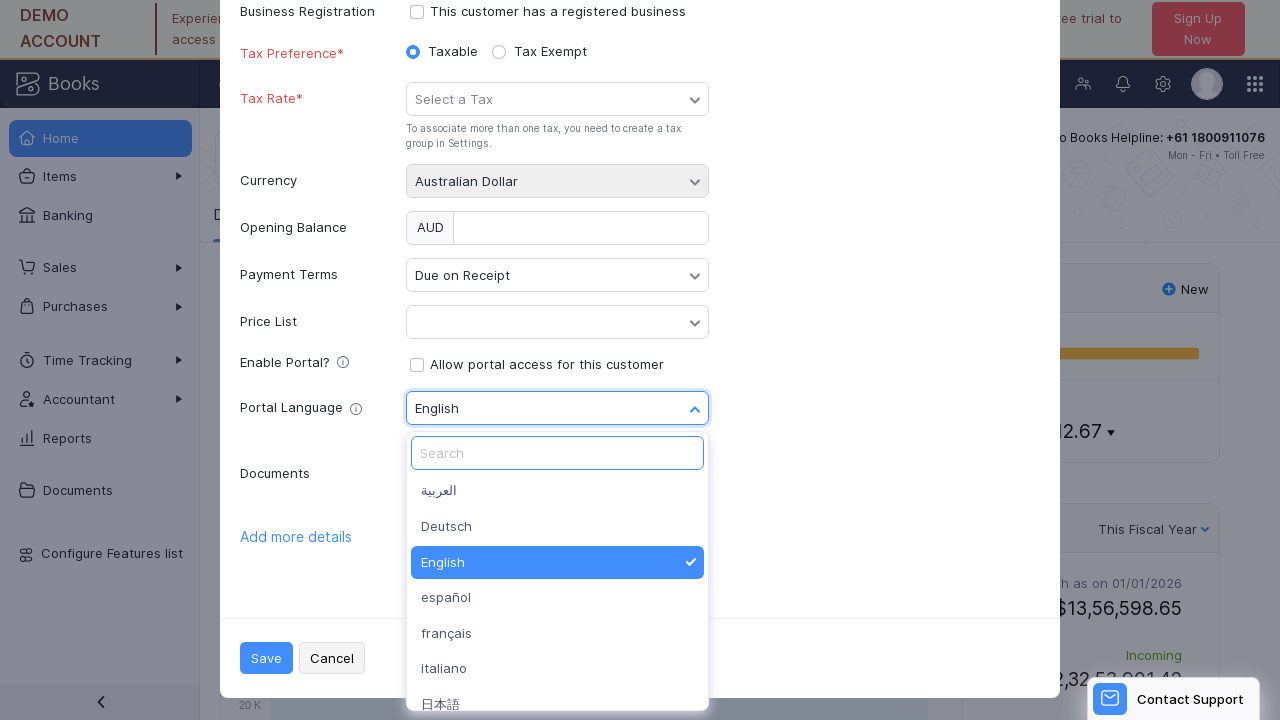

Selected italiano from portal language dropdown at (558, 669) on text=italiano
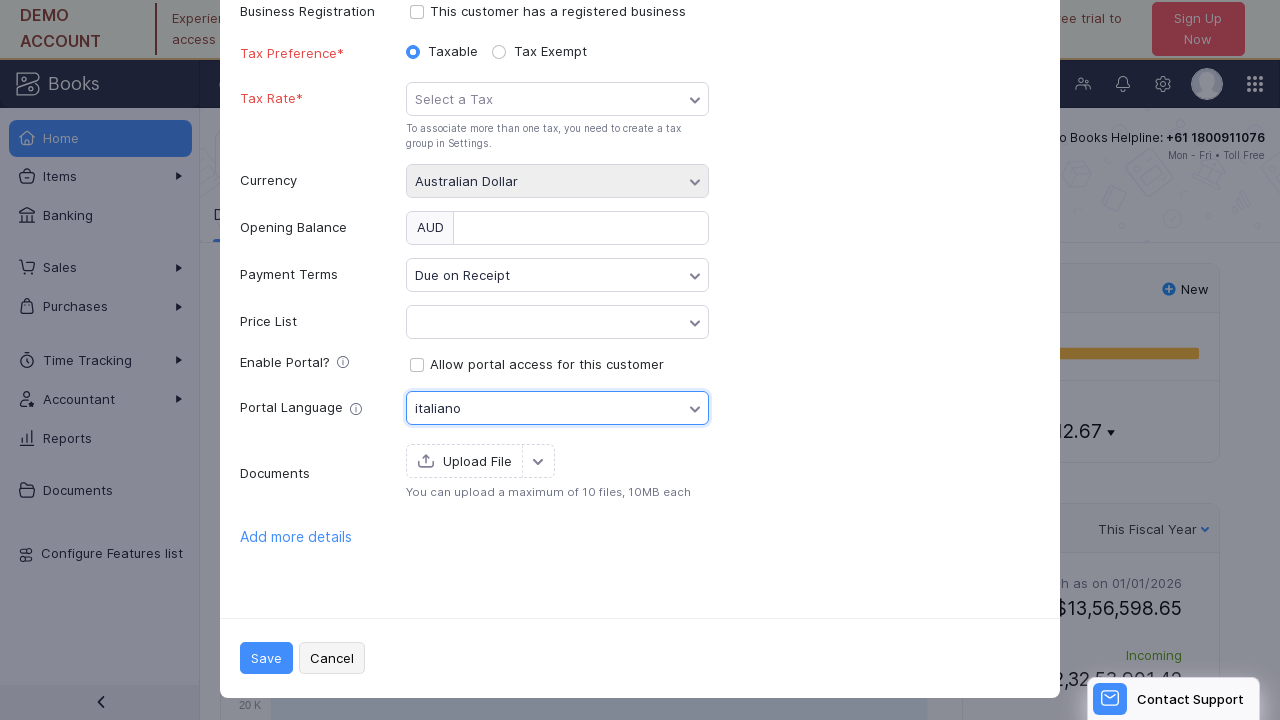

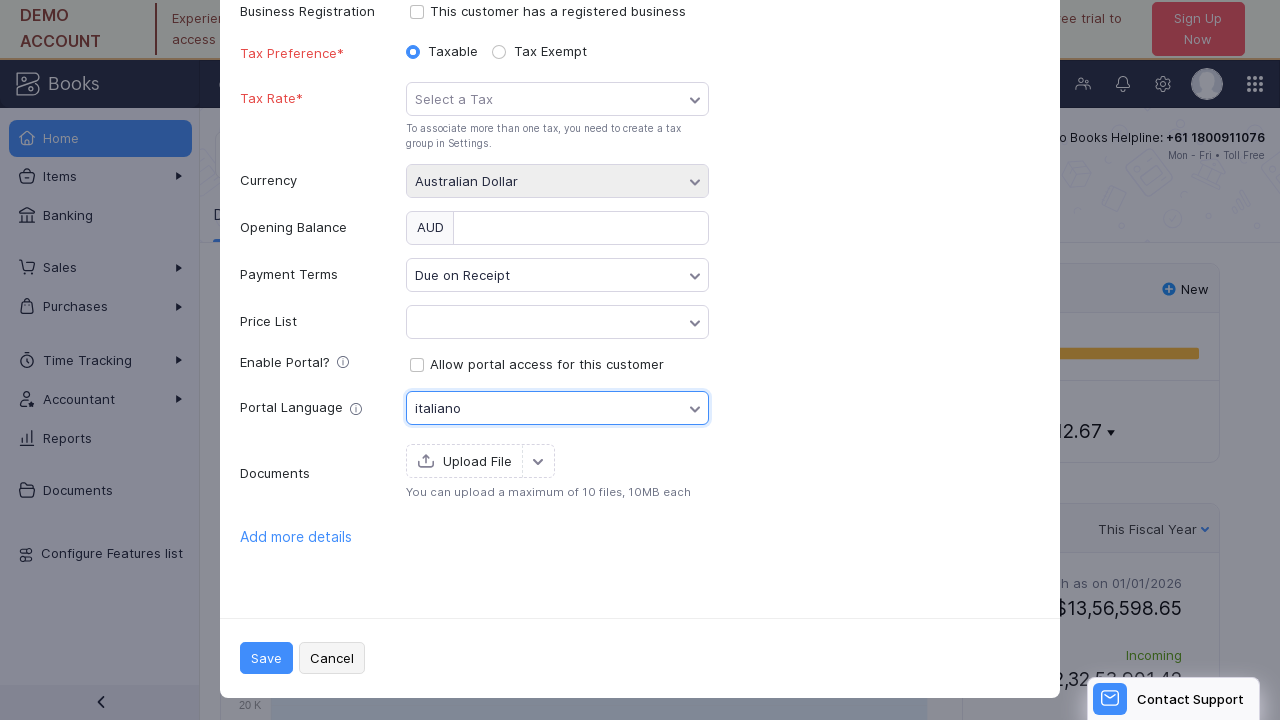